Tests the Text Box form on DemoQA by filling in user details with invalid and valid email formats, then submitting the form and verifying the output data.

Starting URL: https://demoqa.com

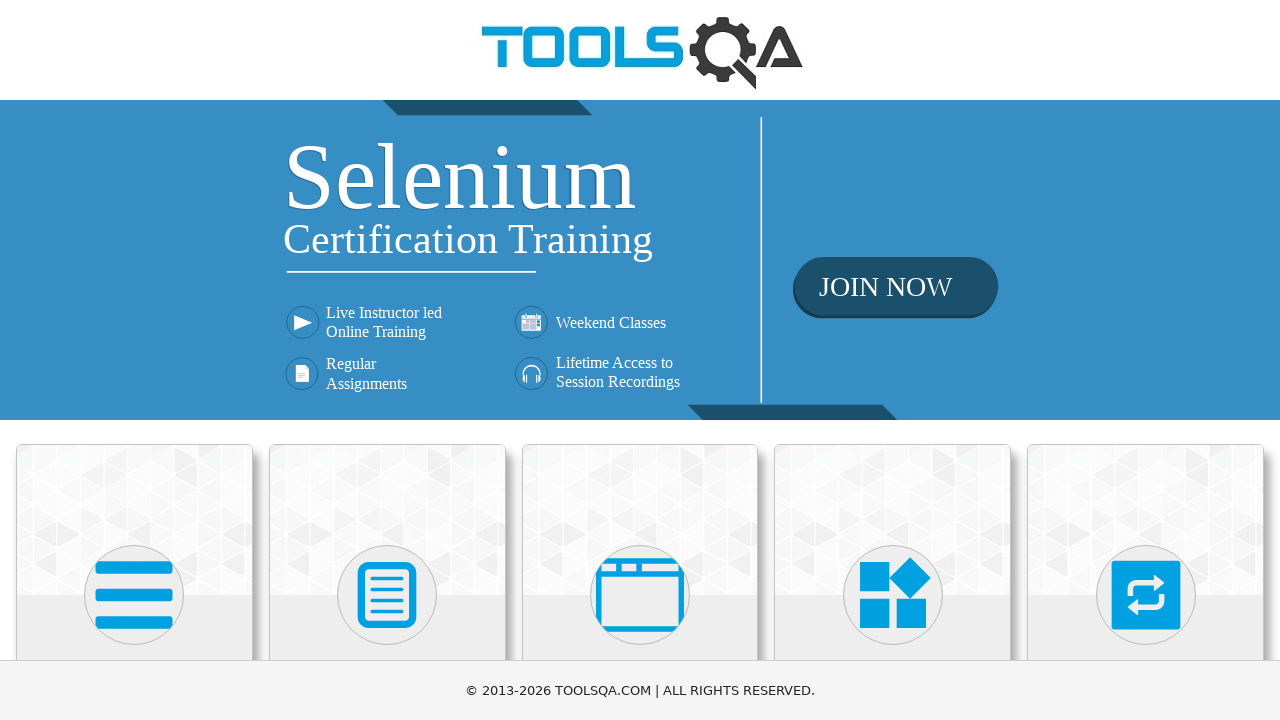

Clicked on Elements menu at (134, 360) on xpath=//h5[normalize-space()='Elements']
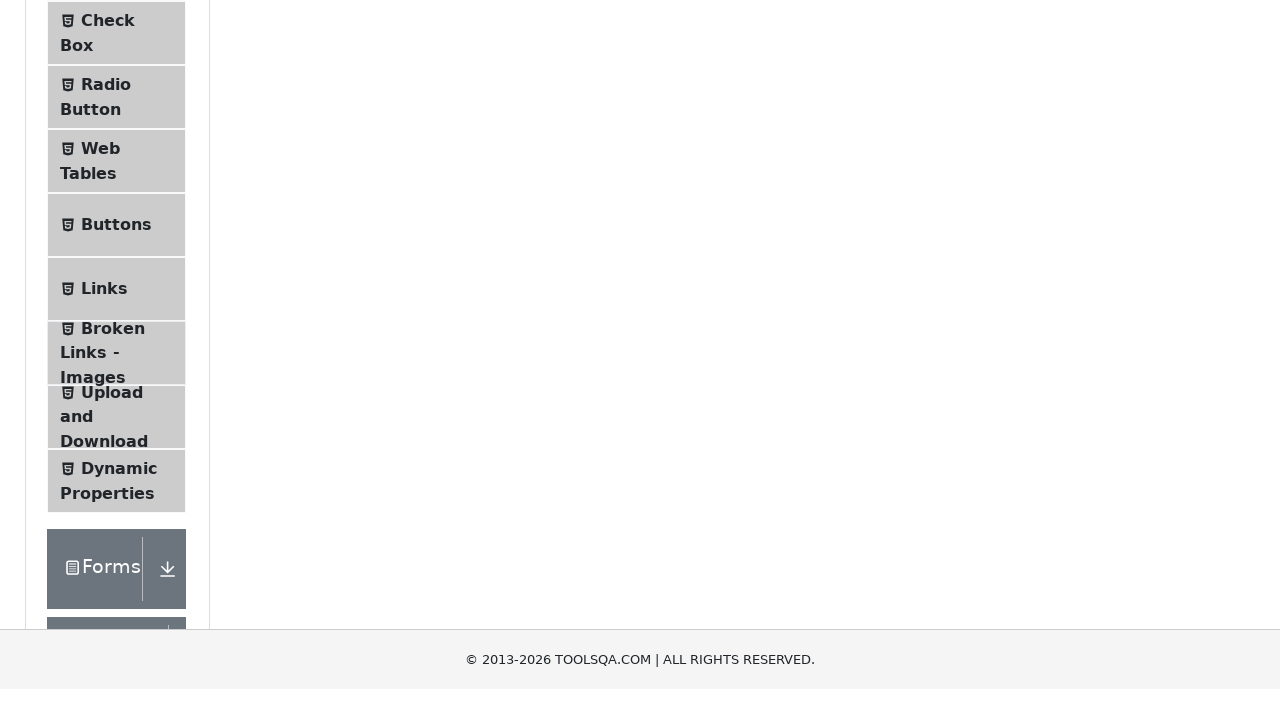

Clicked on Text Box submenu at (116, 261) on #item-0
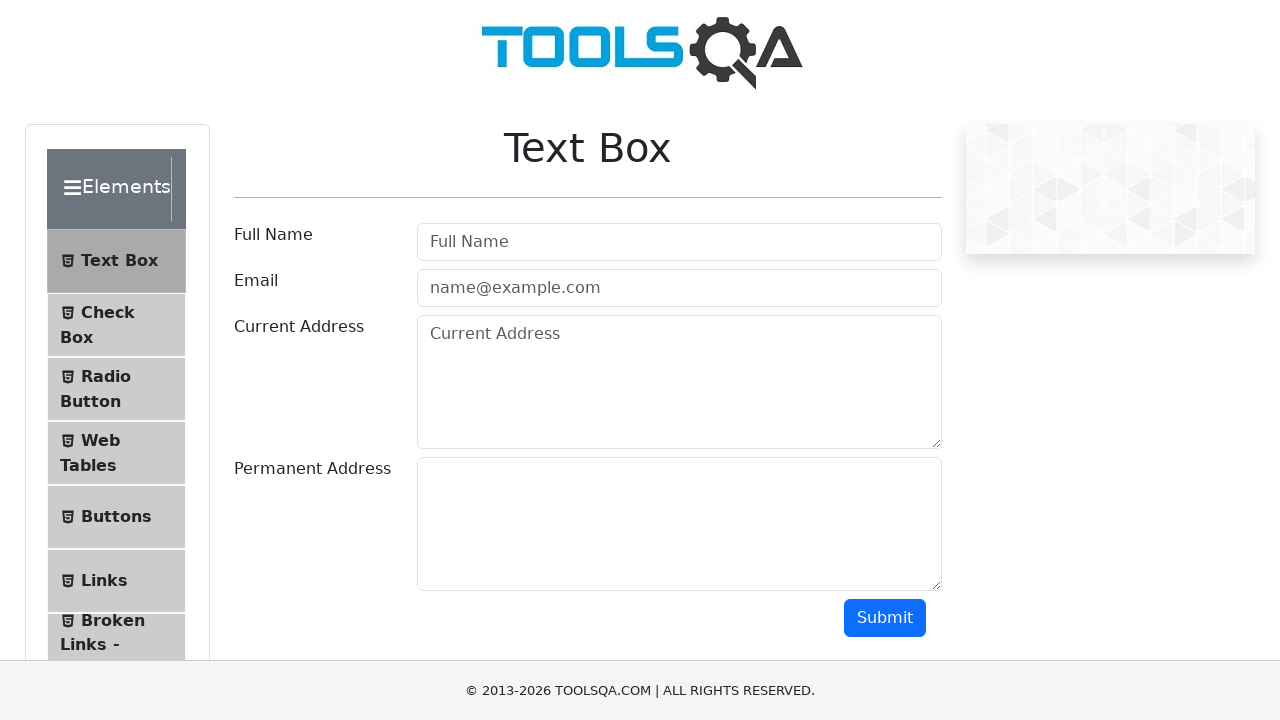

Filled Full Name field with 'JohnDoe123' on #userName
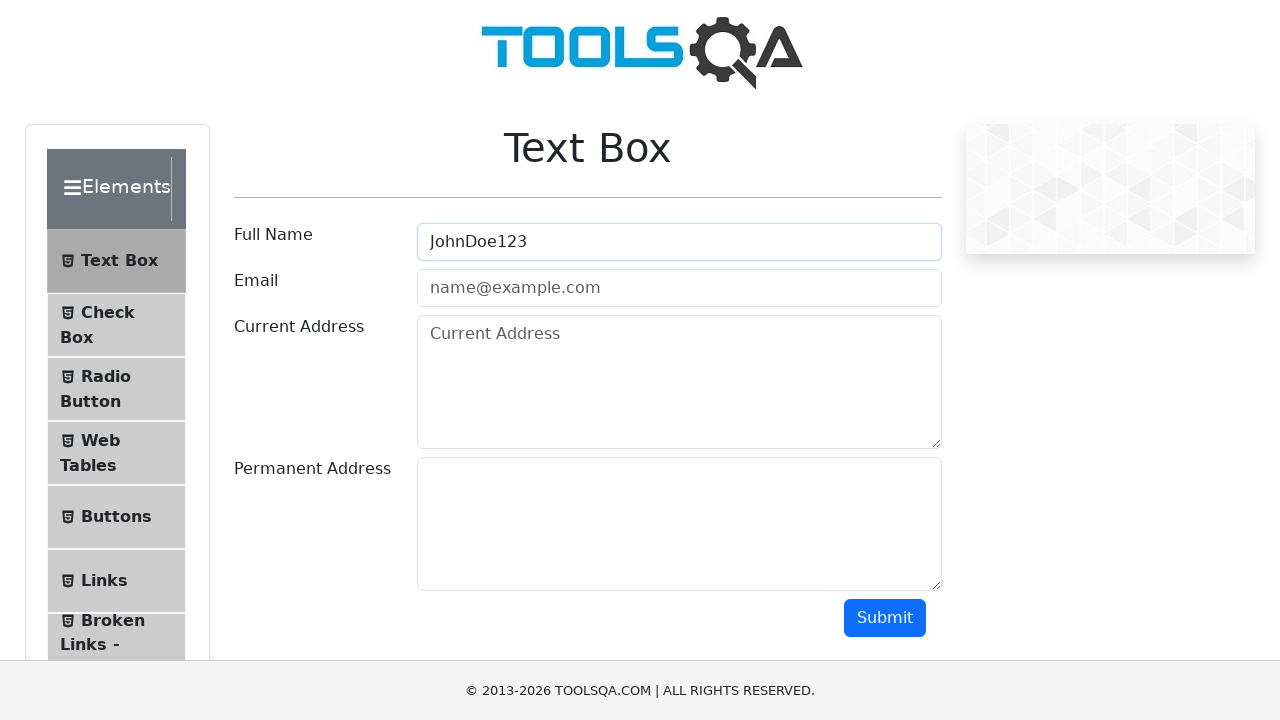

Filled email field with invalid format 'InvalidEmail' on #userEmail
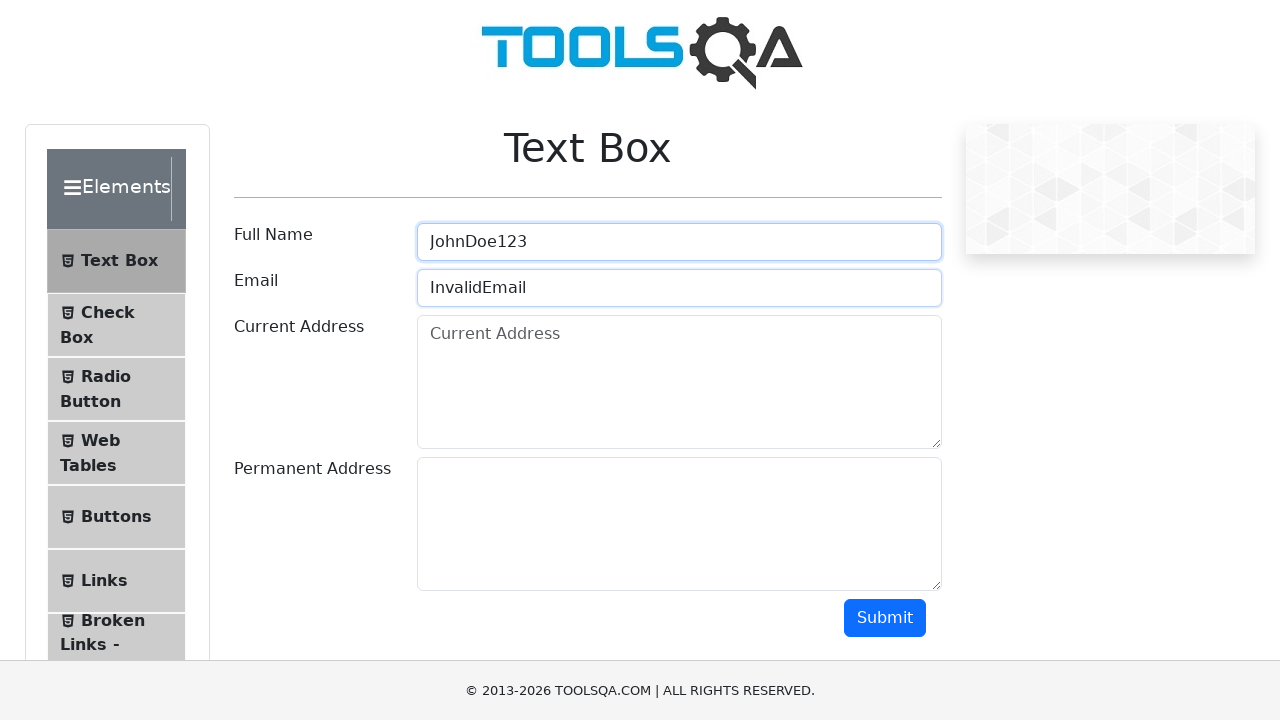

Scrolled to submit button
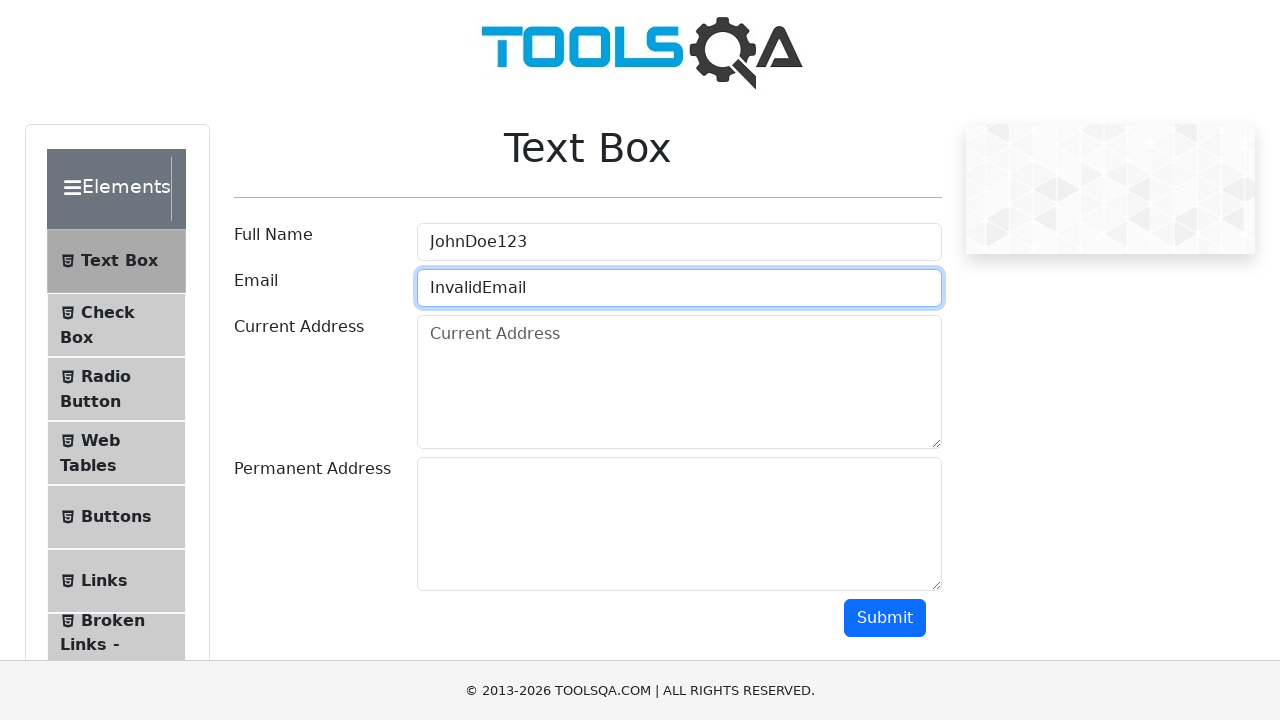

Clicked submit button with invalid email at (885, 618) on #submit
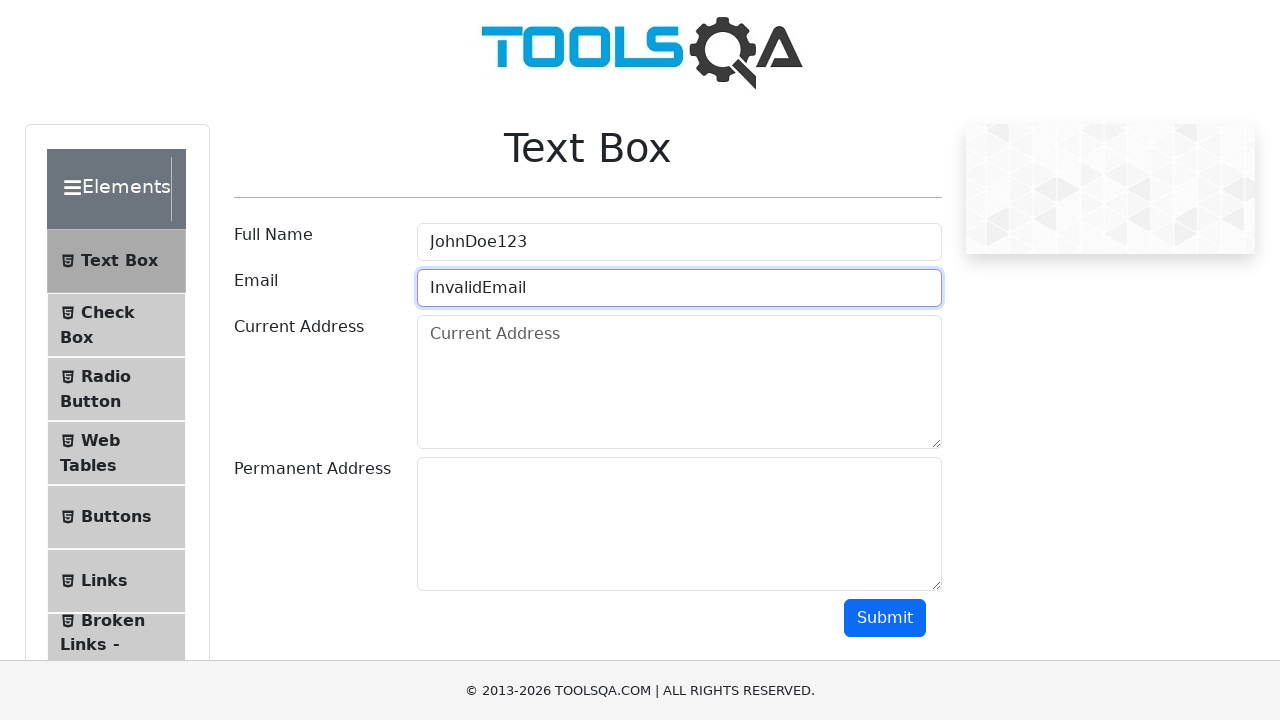

Cleared email field on #userEmail
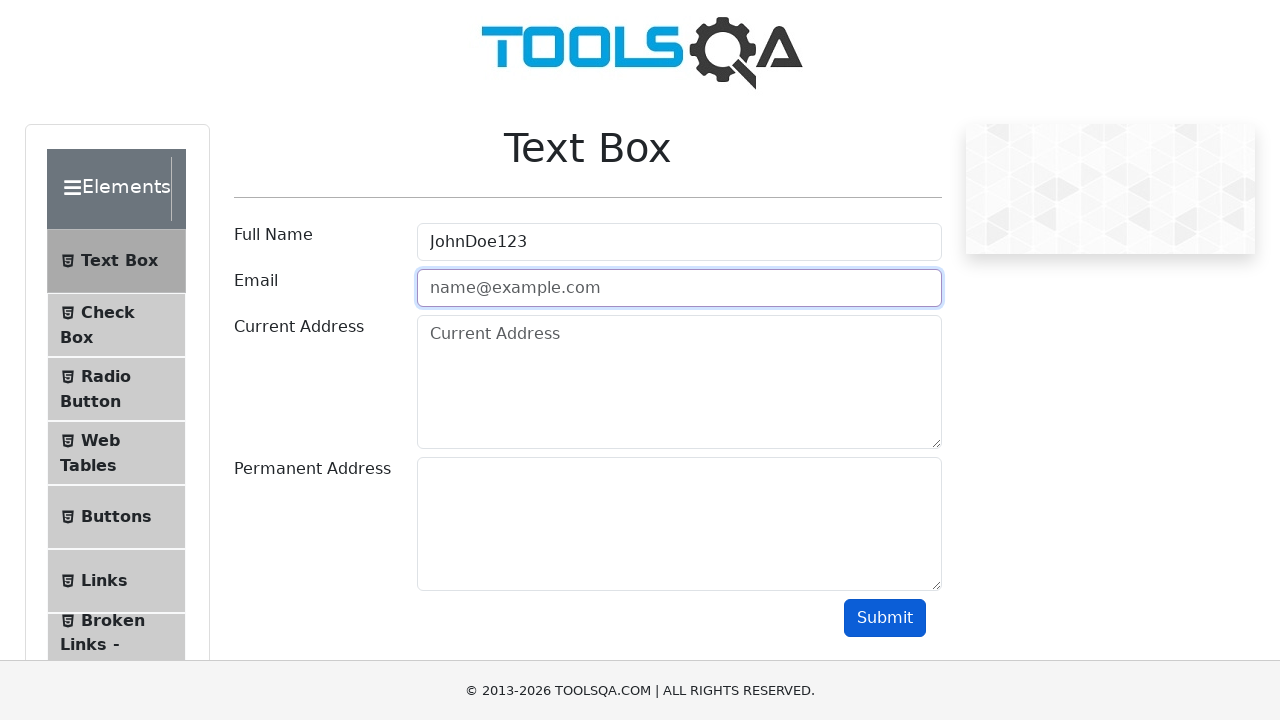

Filled email field with valid format 'john.doe@example.com' on #userEmail
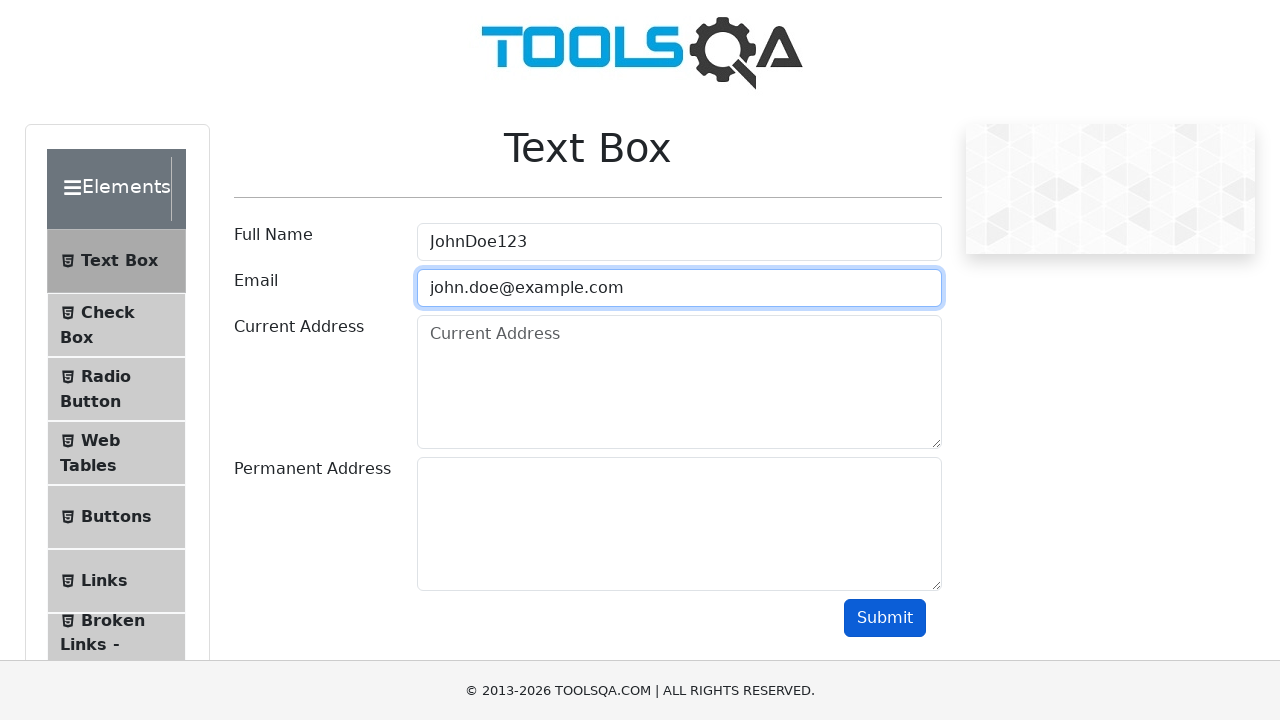

Filled Current Address field with '123 Main Street' on #currentAddress
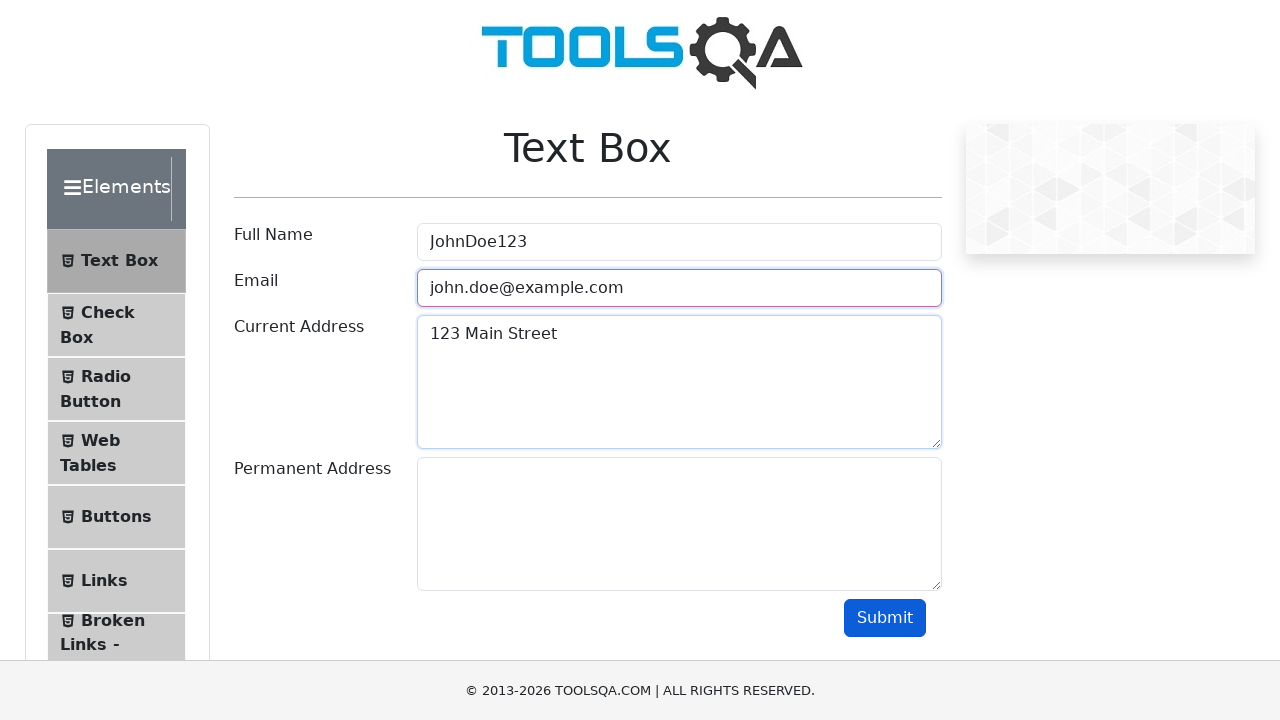

Filled Permanent Address field with '456 Oak Avenue' on #permanentAddress
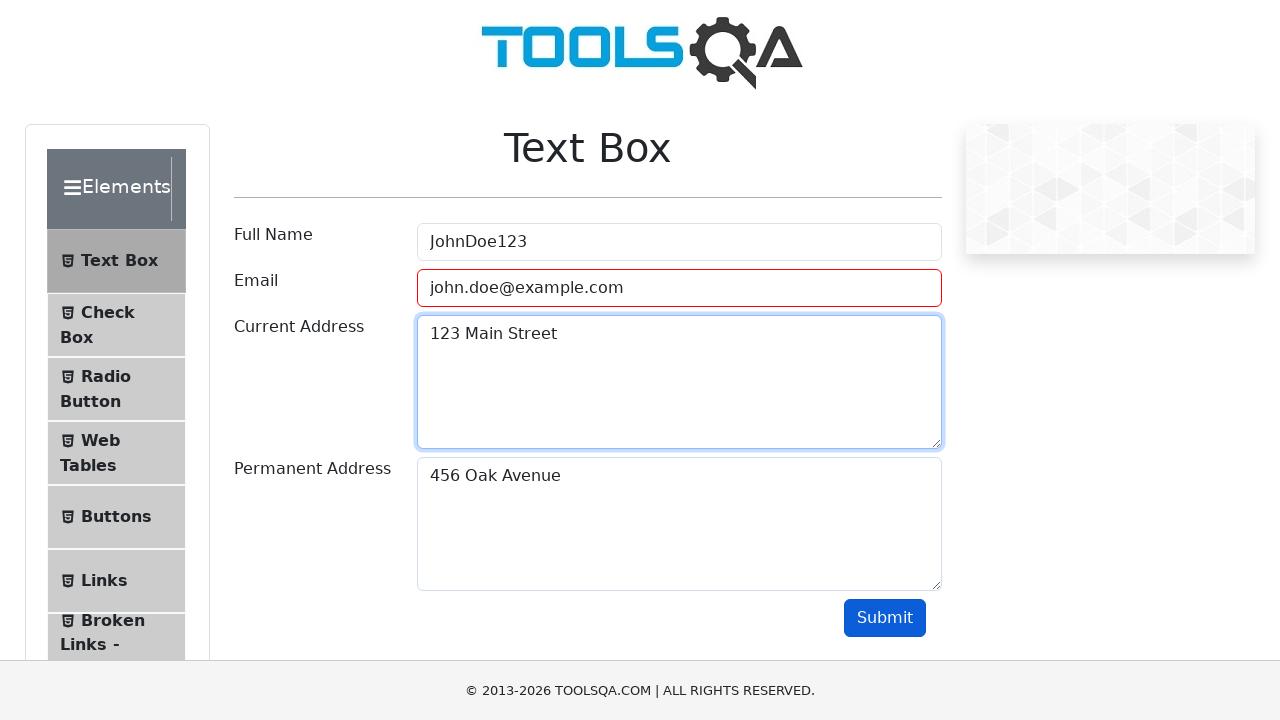

Clicked submit button with valid form data at (885, 618) on #submit
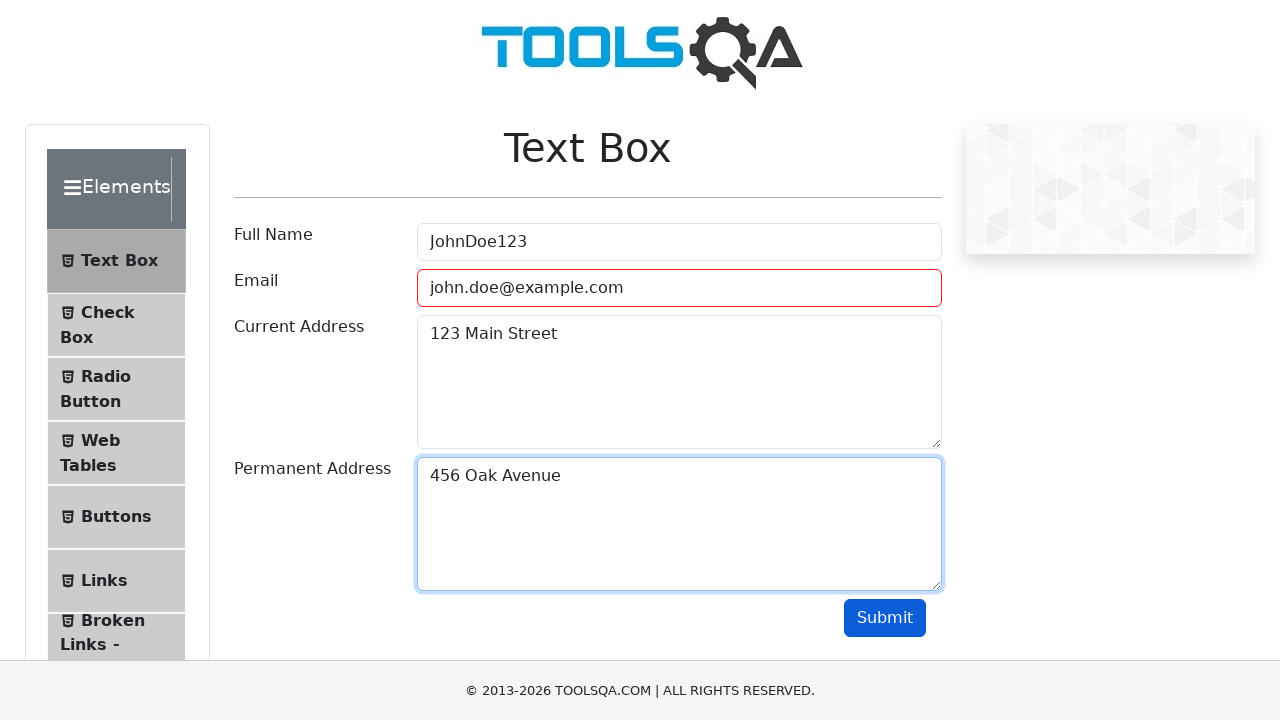

Waited for form output to appear
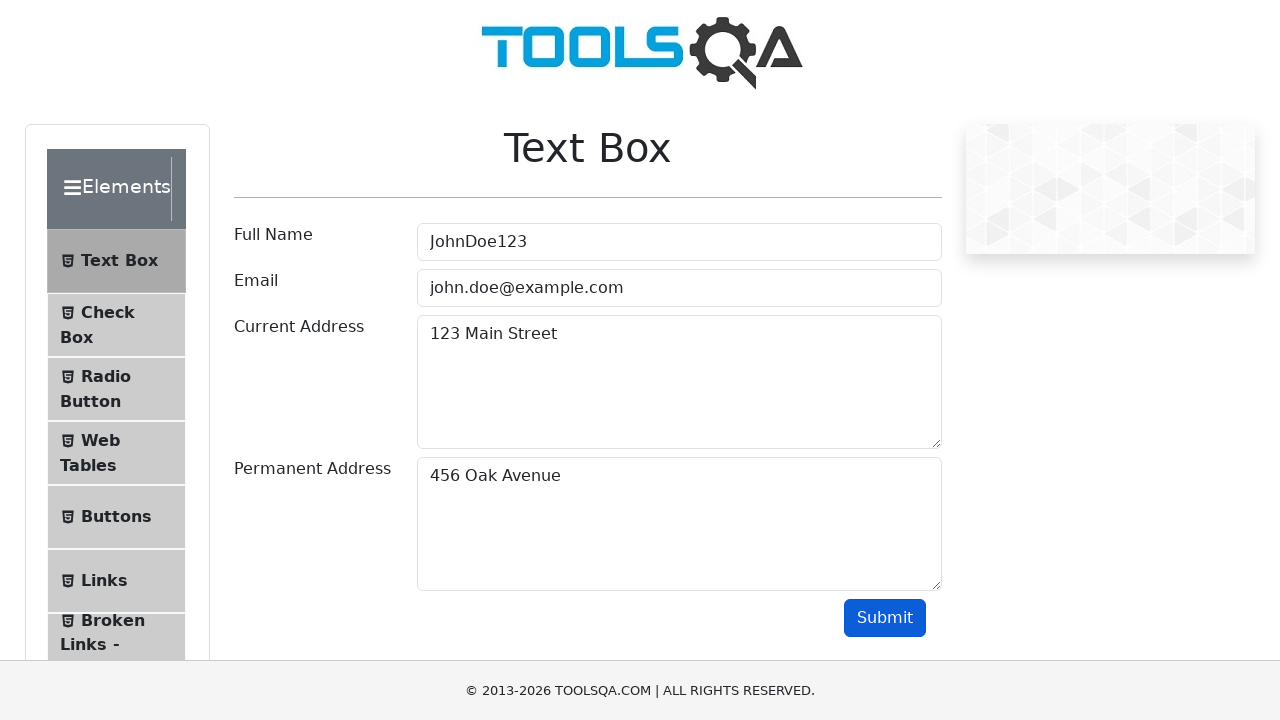

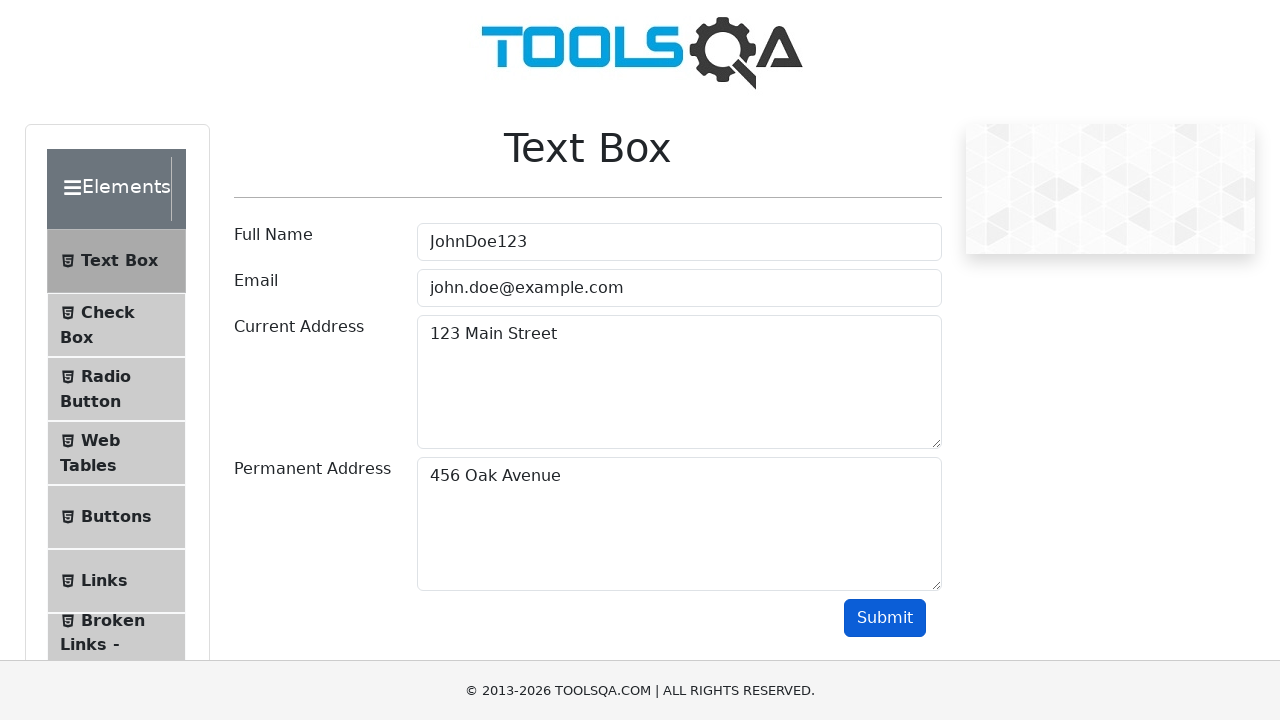